Tests alert handling by clicking a button that triggers an alert and dismissing it

Starting URL: http://antoniotrindade.com.br/treinoautomacao/elementsweb.html

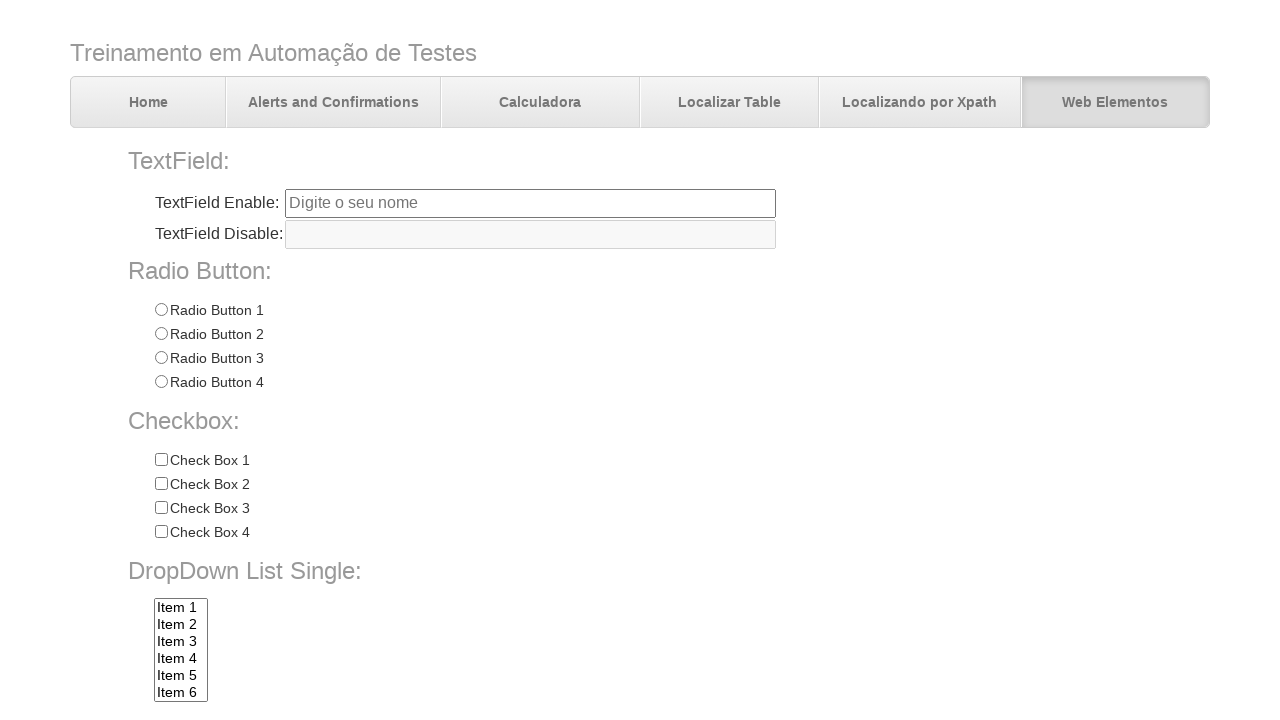

Set up dialog handler to dismiss alerts
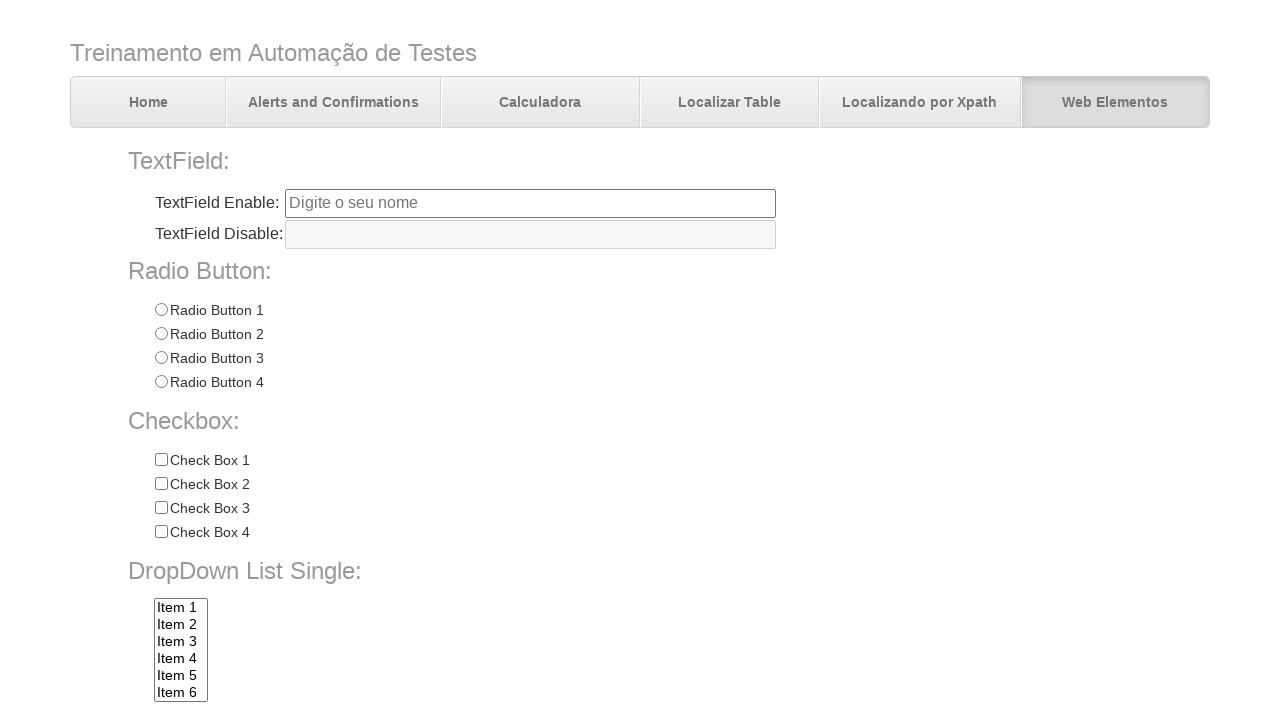

Clicked alert button to trigger alert at (366, 644) on input[name='alertbtn']
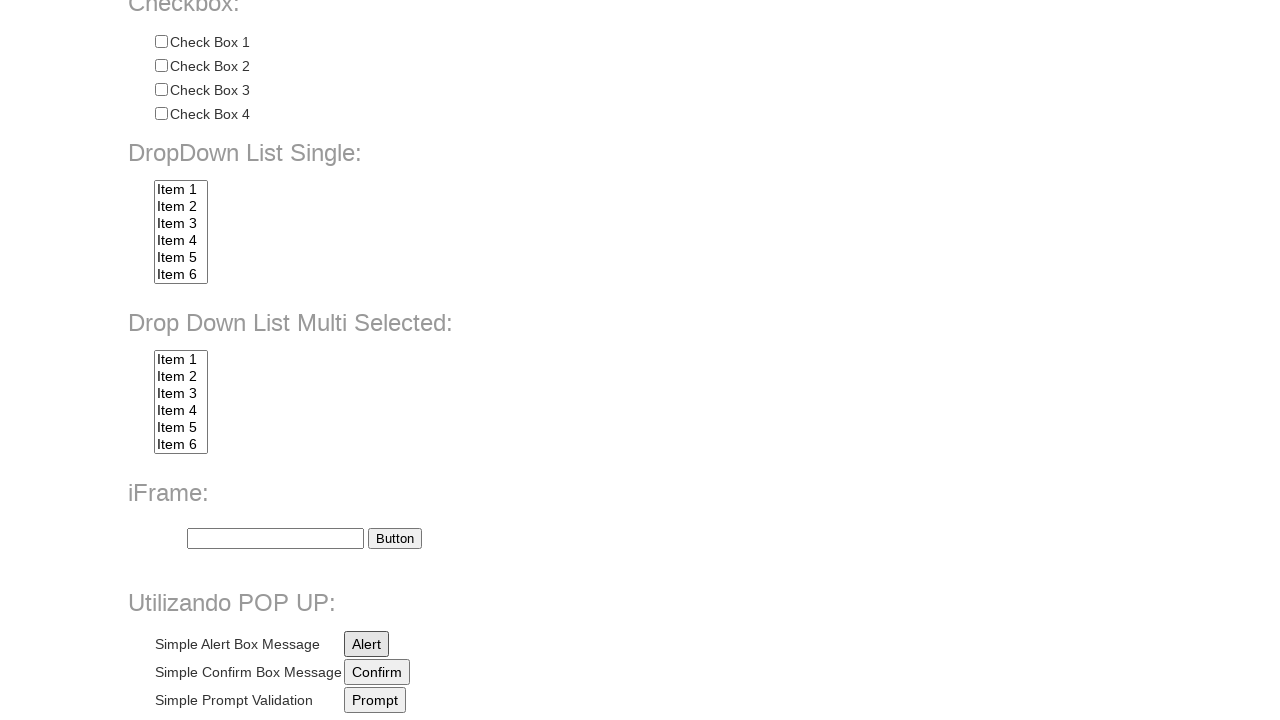

Waited for alert to be dismissed
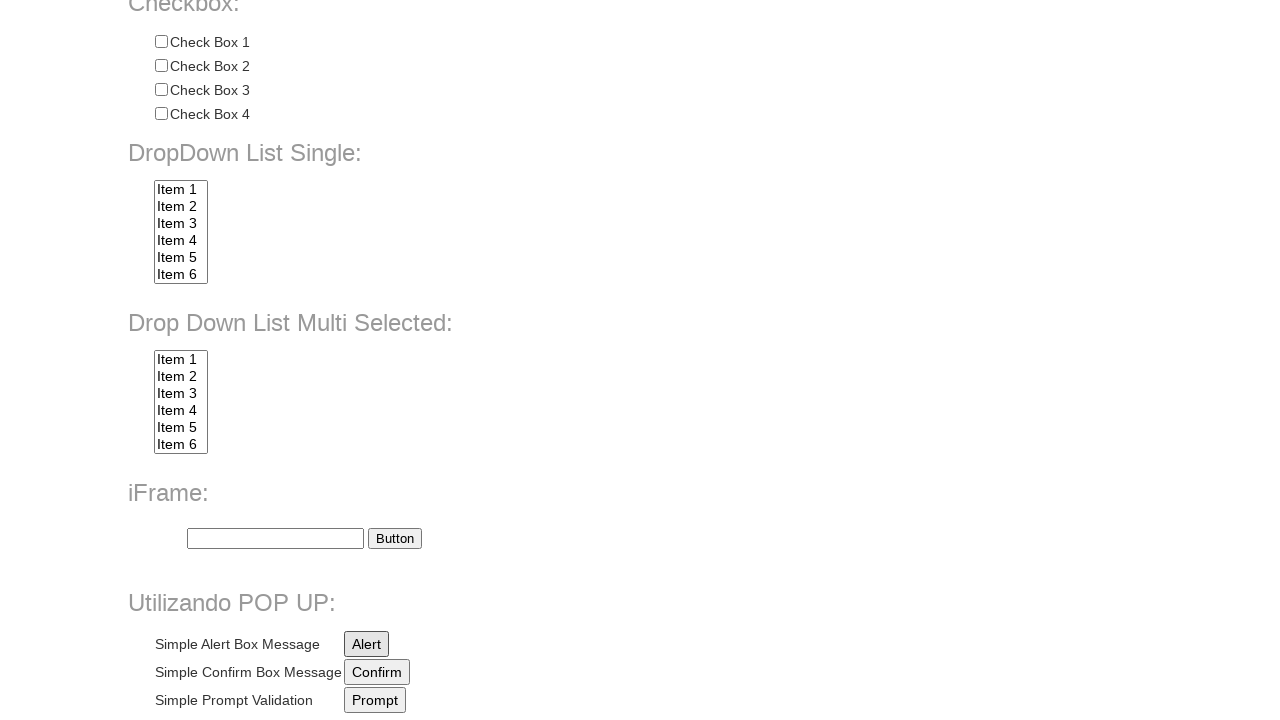

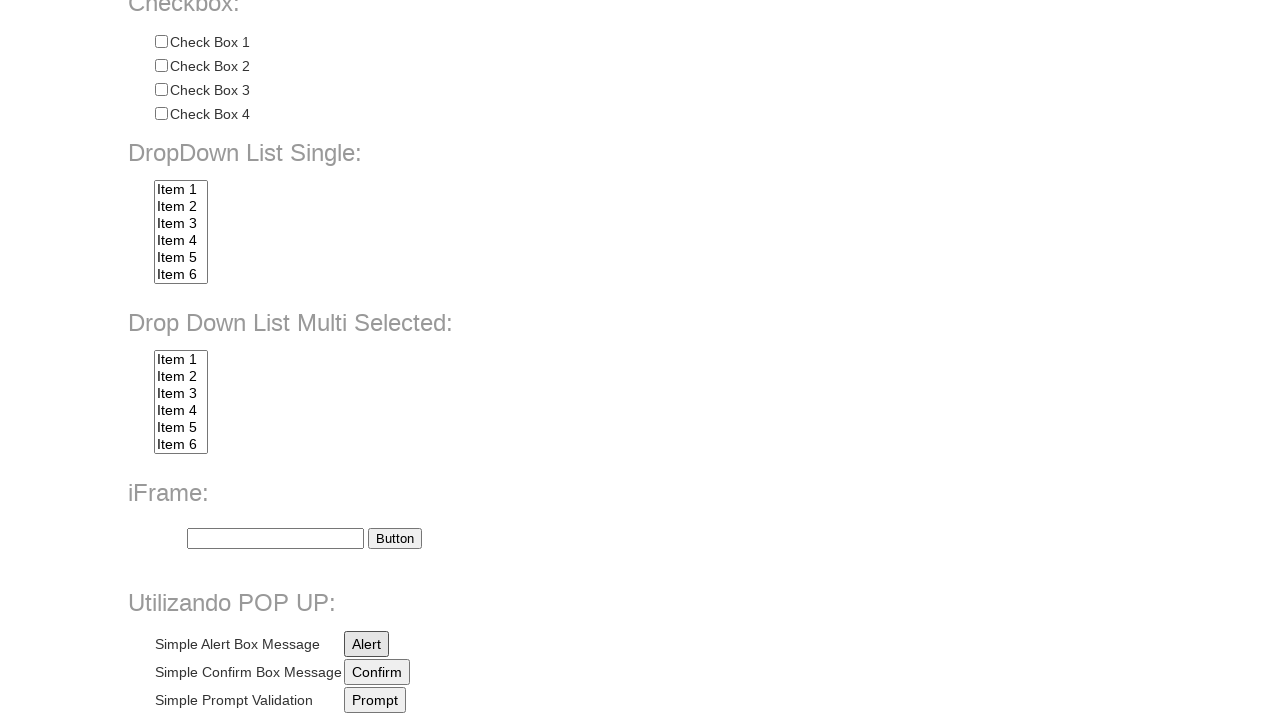